Tests window switching by opening a new tab and switching between windows

Starting URL: https://formy-project.herokuapp.com/switch-window

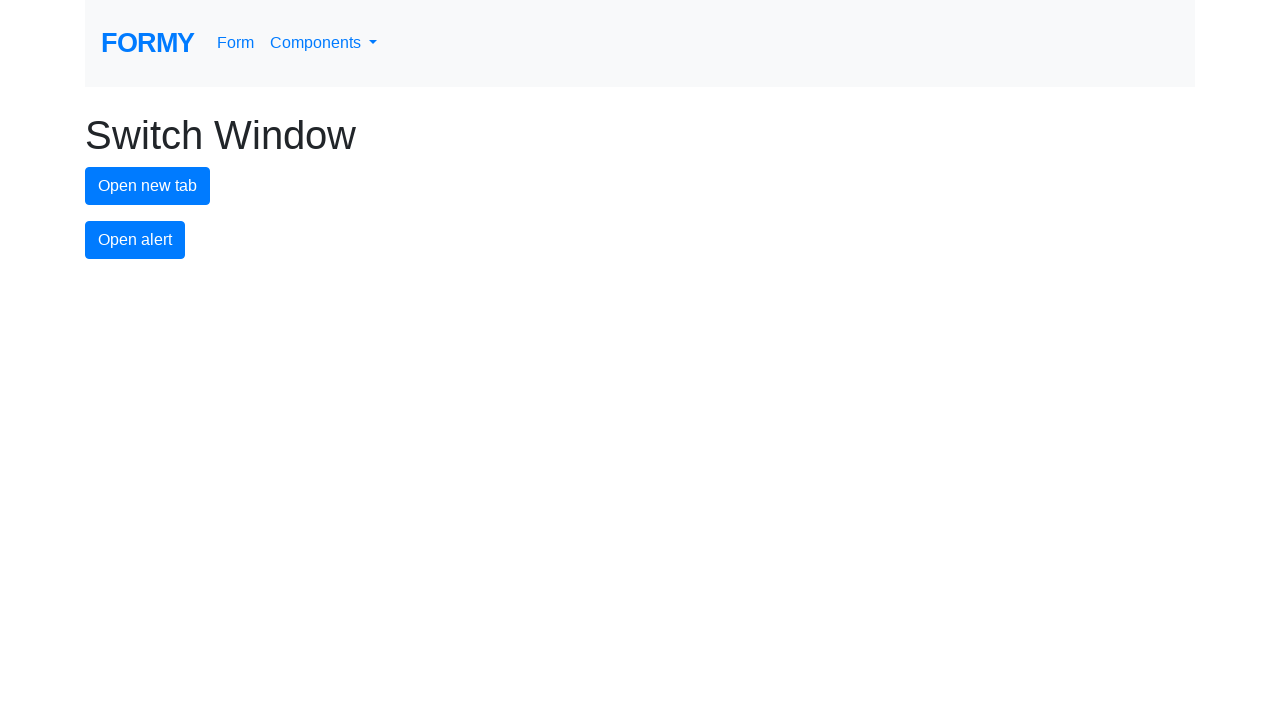

Clicked button to open new tab at (148, 186) on #new-tab-button
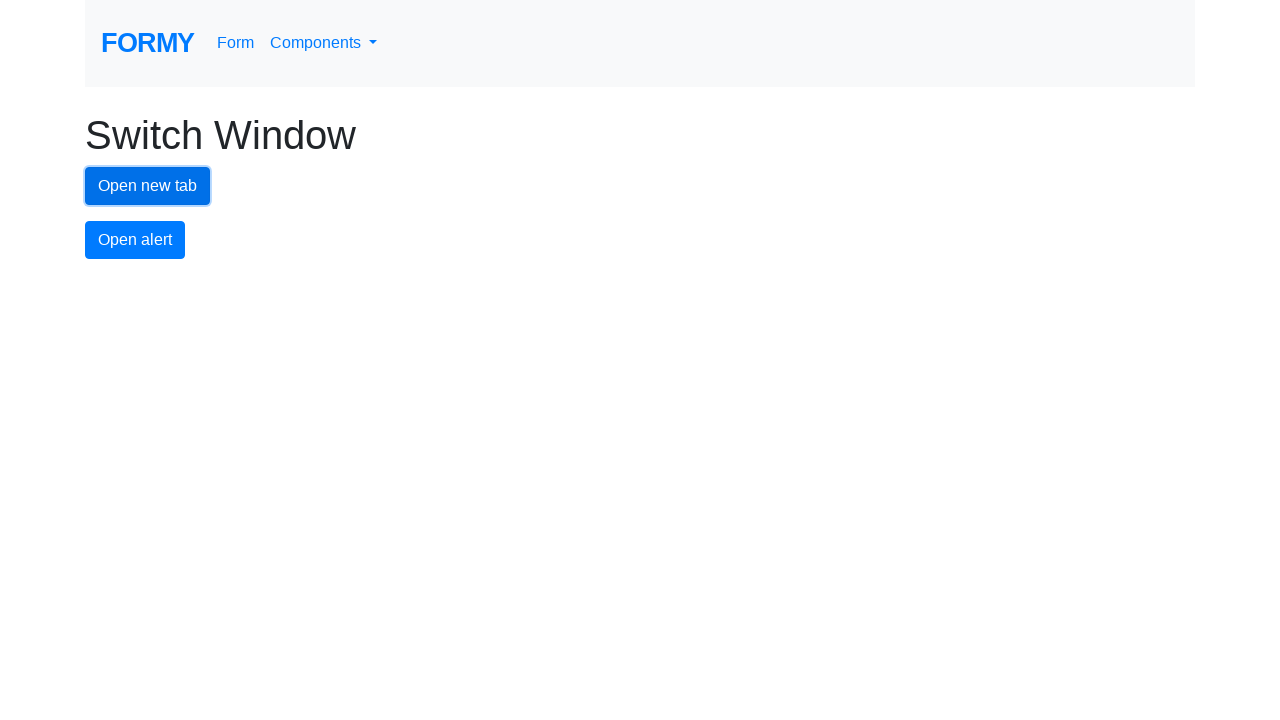

Clicked button to trigger new window/tab opening at (148, 186) on #new-tab-button
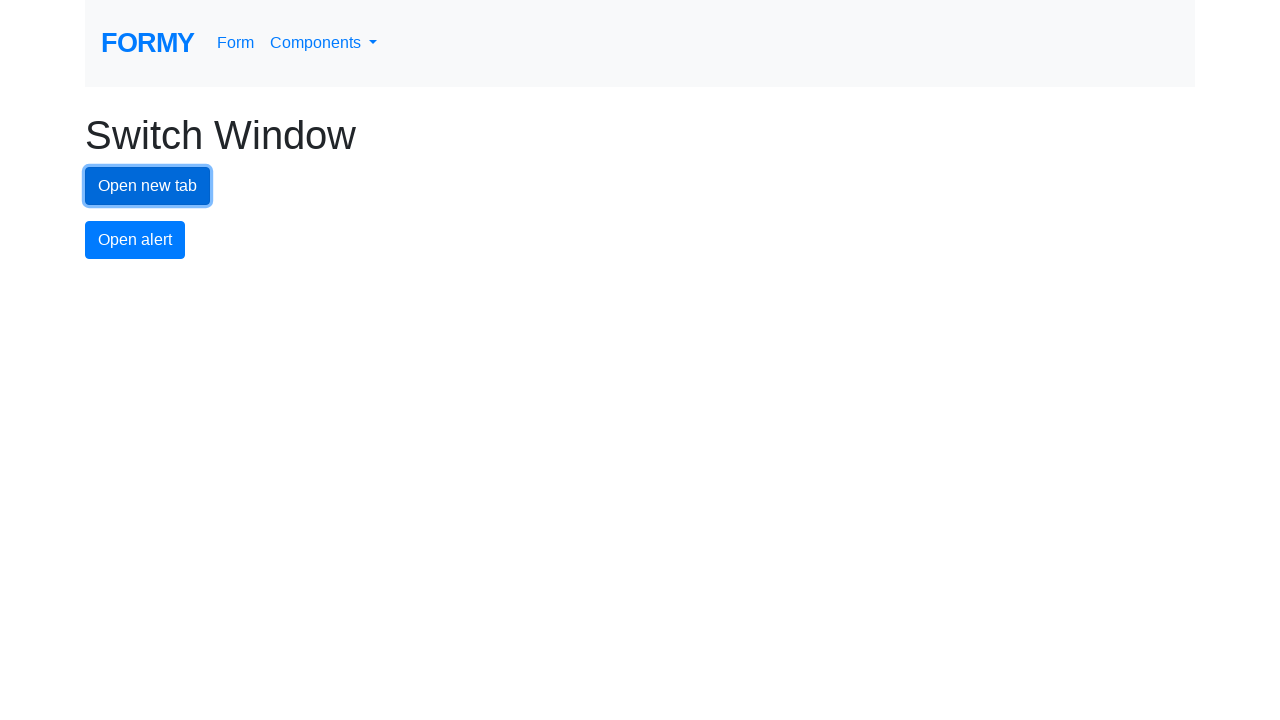

New tab/window opened and captured
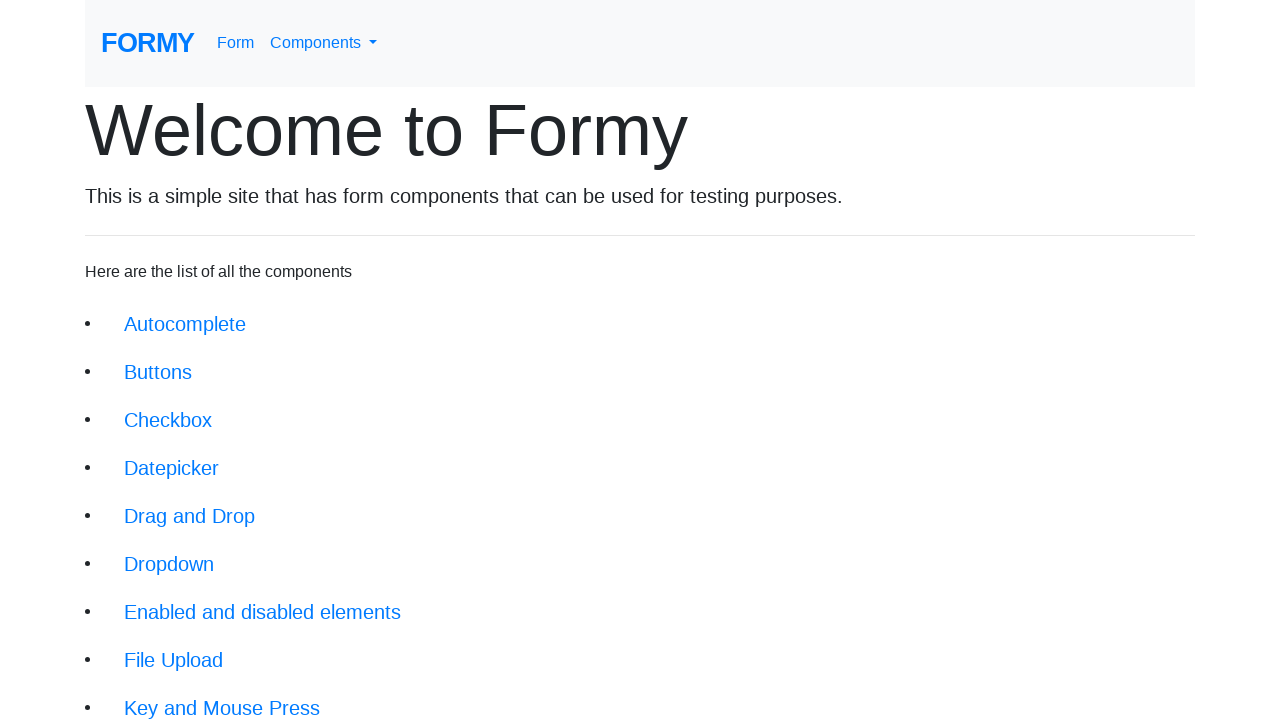

Switched back to original window context
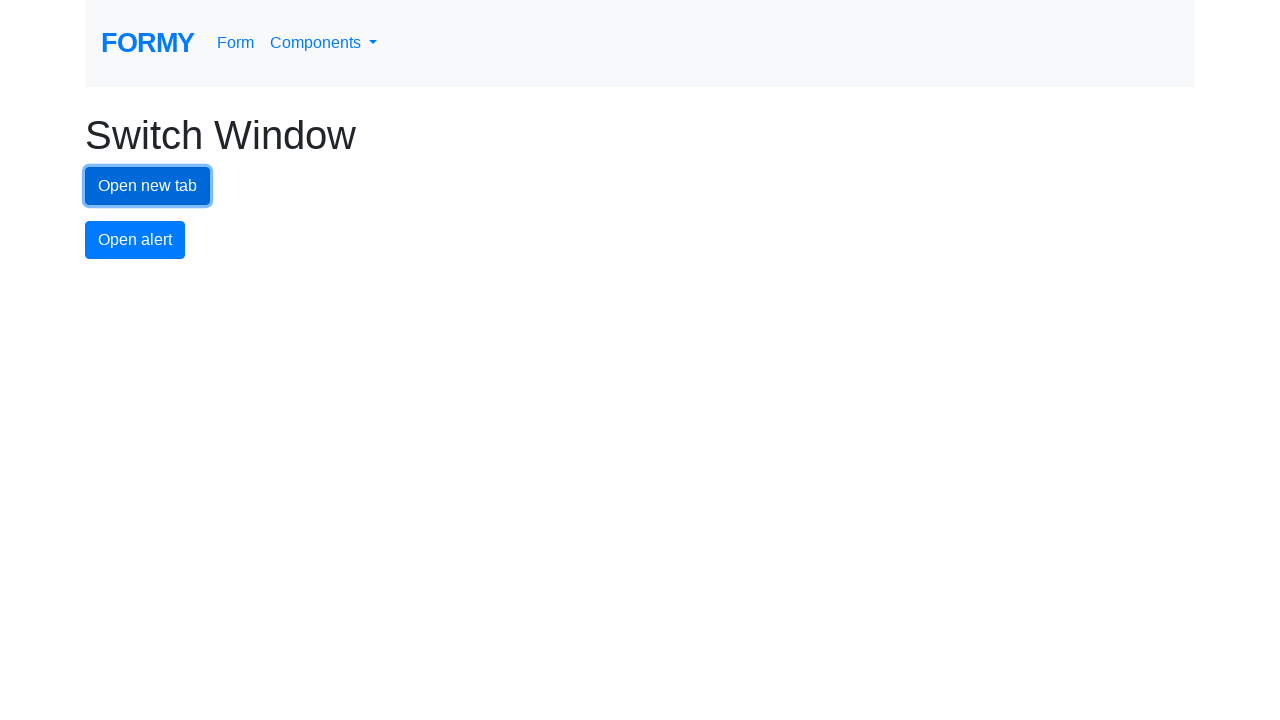

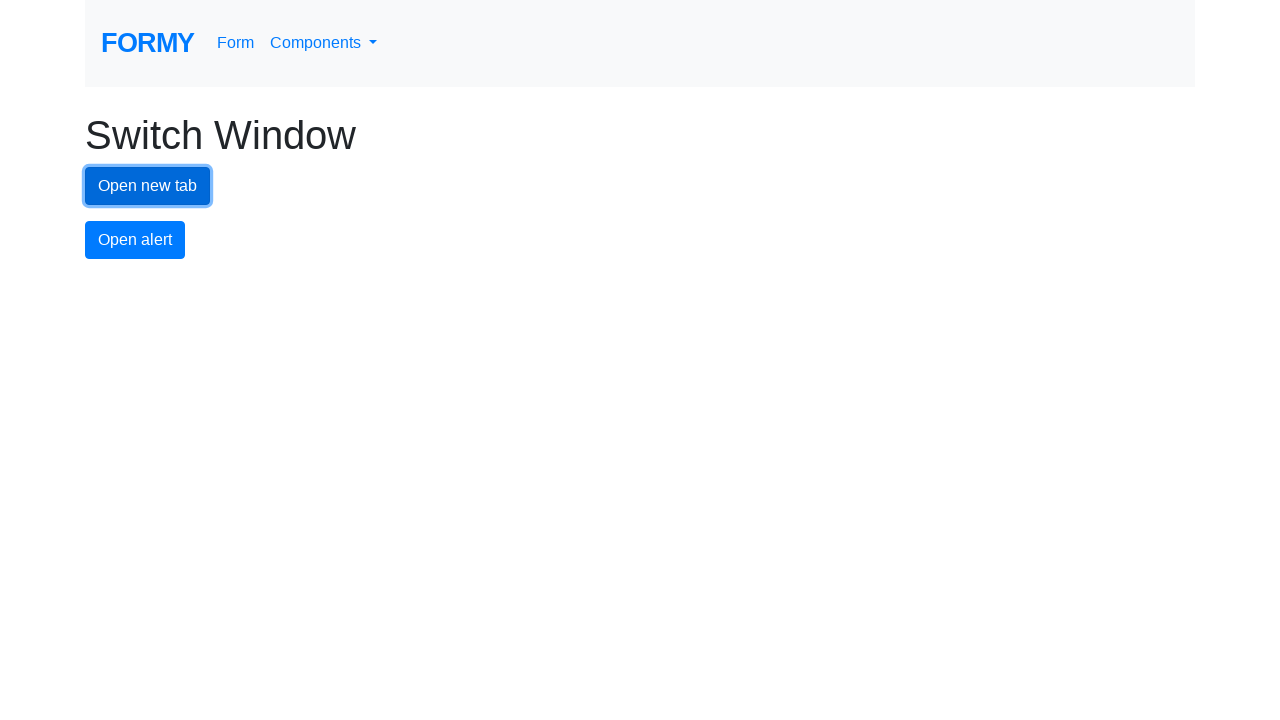